Tests sorting the "Due" column in descending order by clicking the column header twice

Starting URL: http://the-internet.herokuapp.com/tables

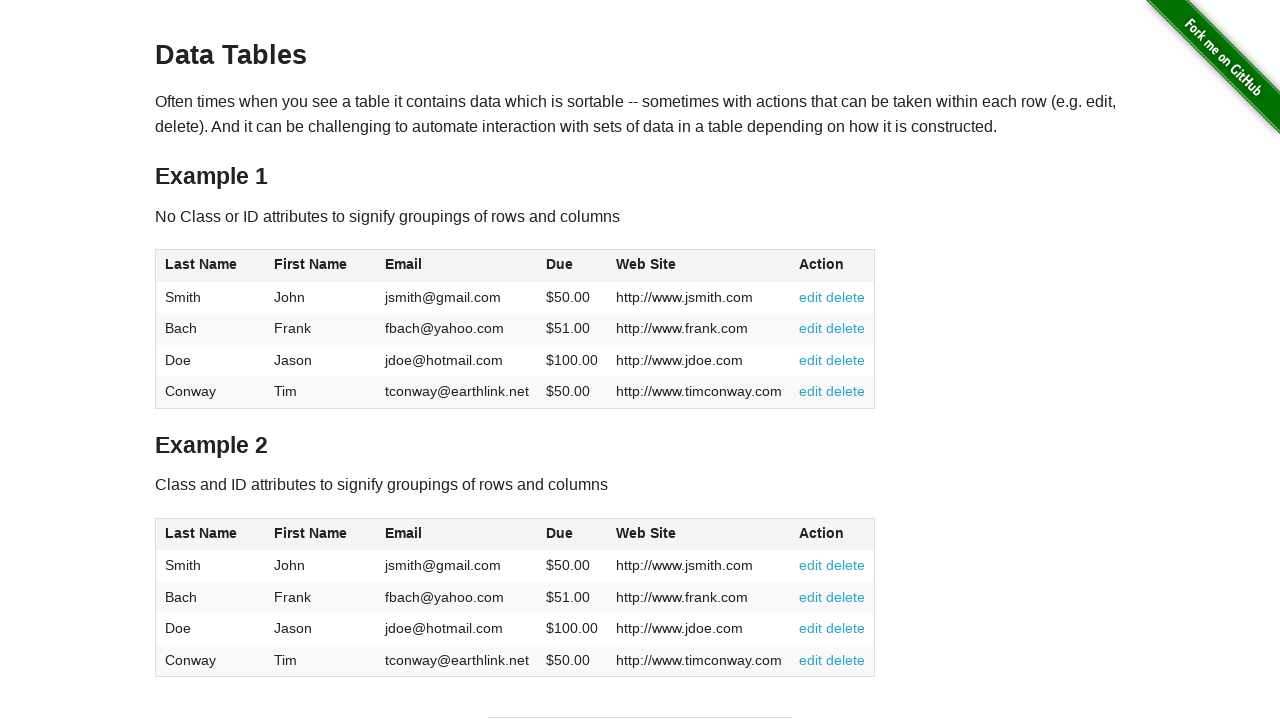

Clicked Due column header to sort ascending at (572, 266) on #table1 thead tr th:nth-of-type(4)
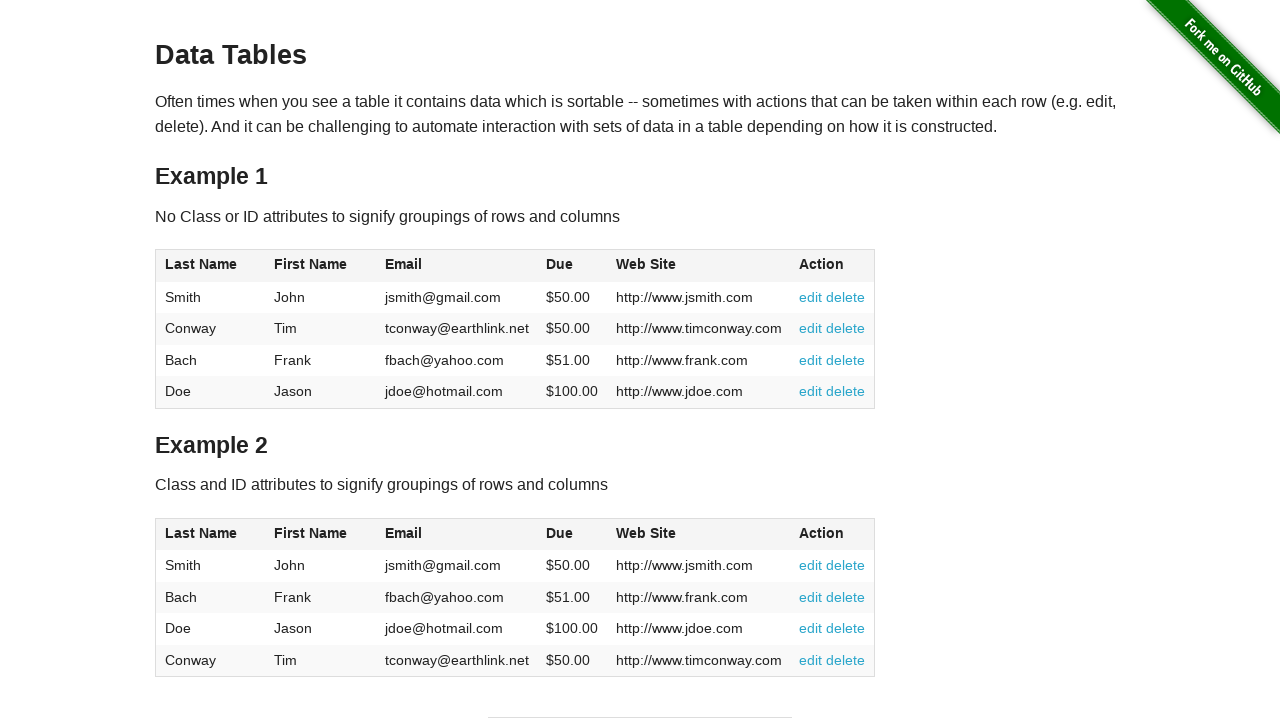

Clicked Due column header again to sort descending at (572, 266) on #table1 thead tr th:nth-of-type(4)
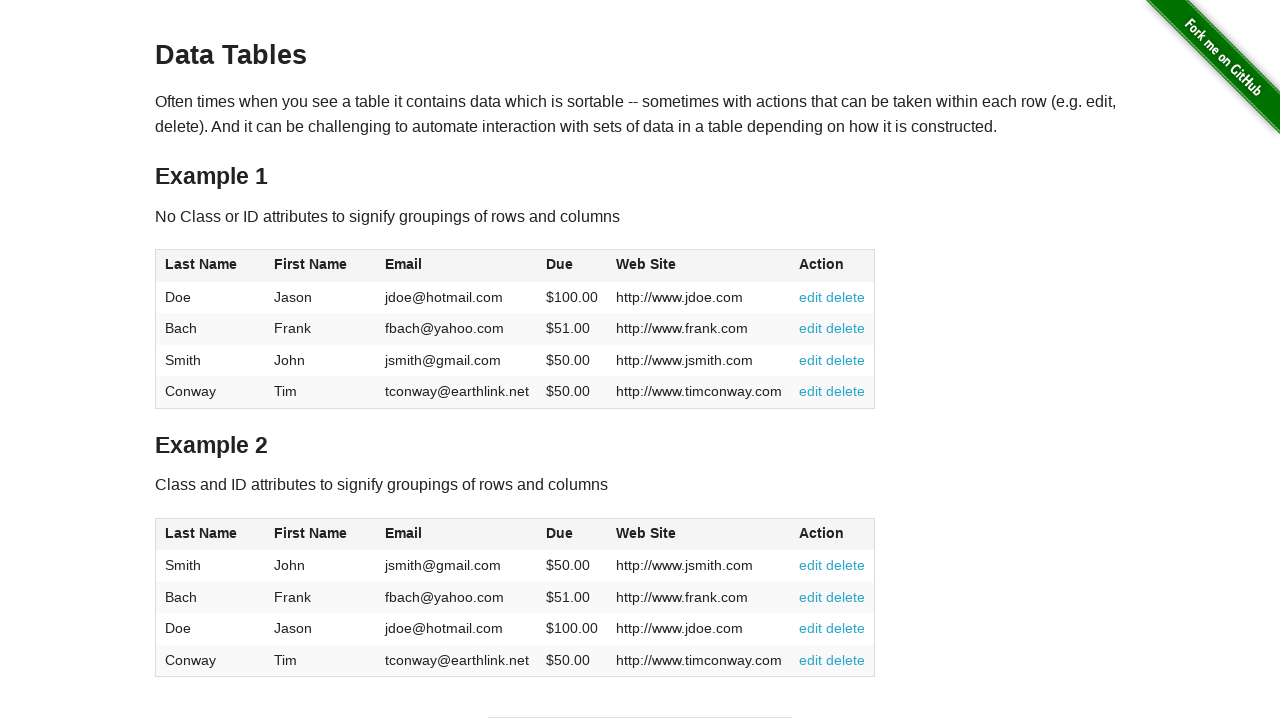

Table sorted by Due column in descending order
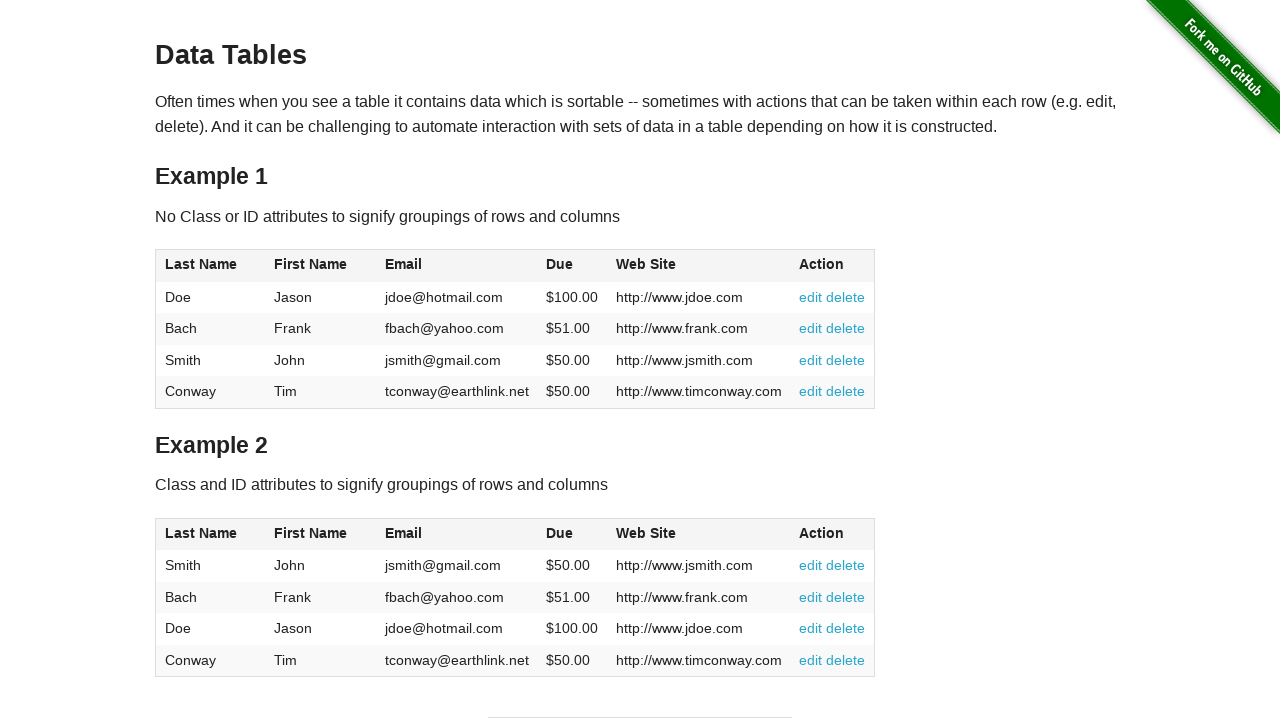

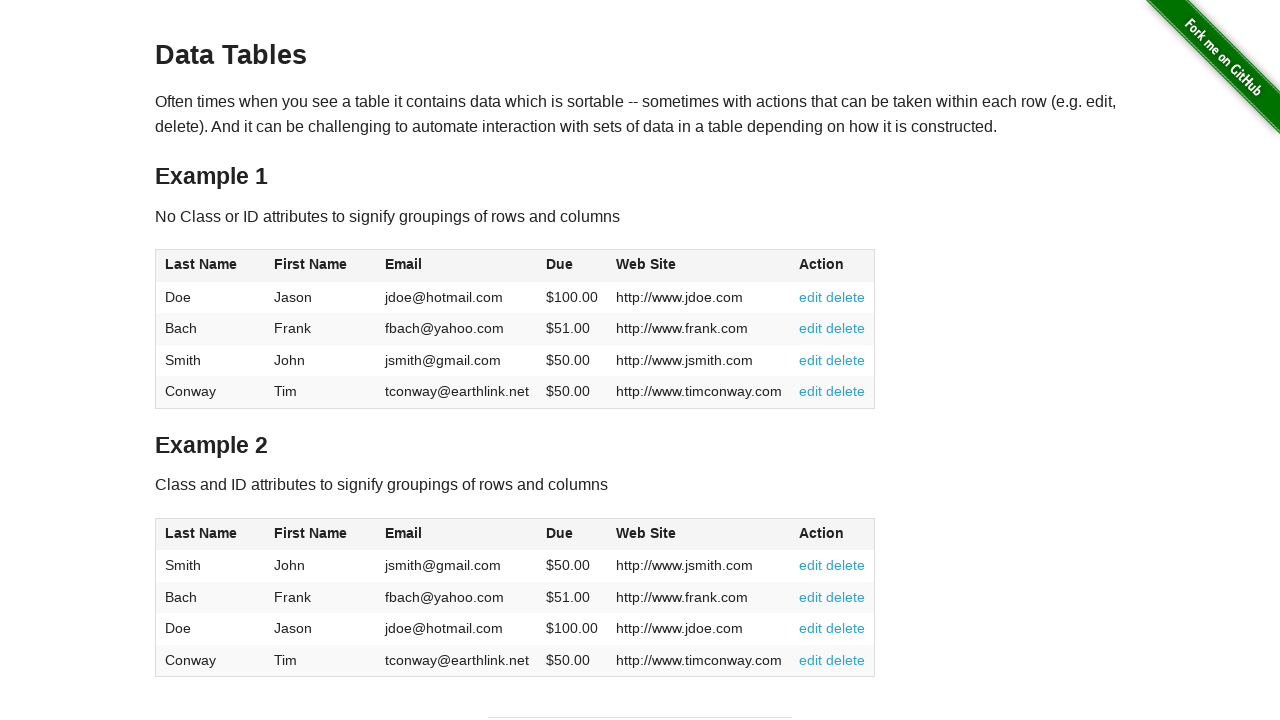